Tests clearing the complete state of all items by checking and unchecking the toggle all checkbox

Starting URL: https://demo.playwright.dev/todomvc

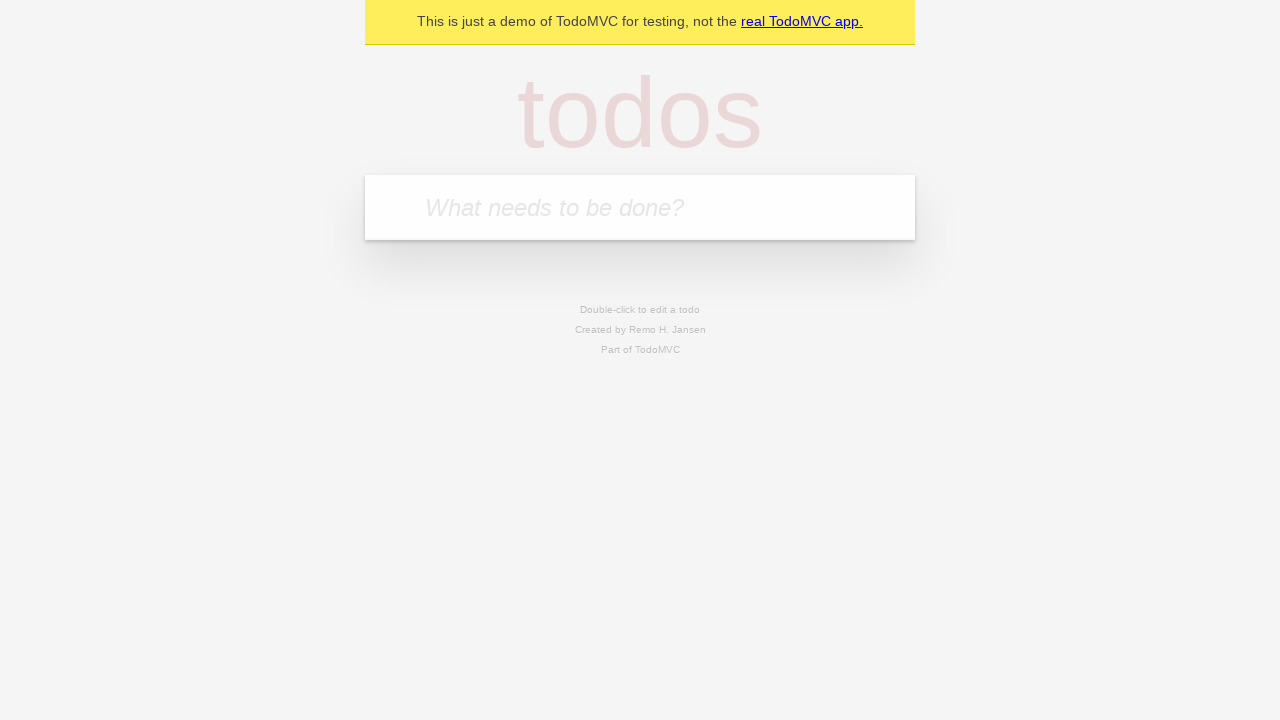

Filled new todo field with 'buy some cheese' on internal:attr=[placeholder="What needs to be done?"i]
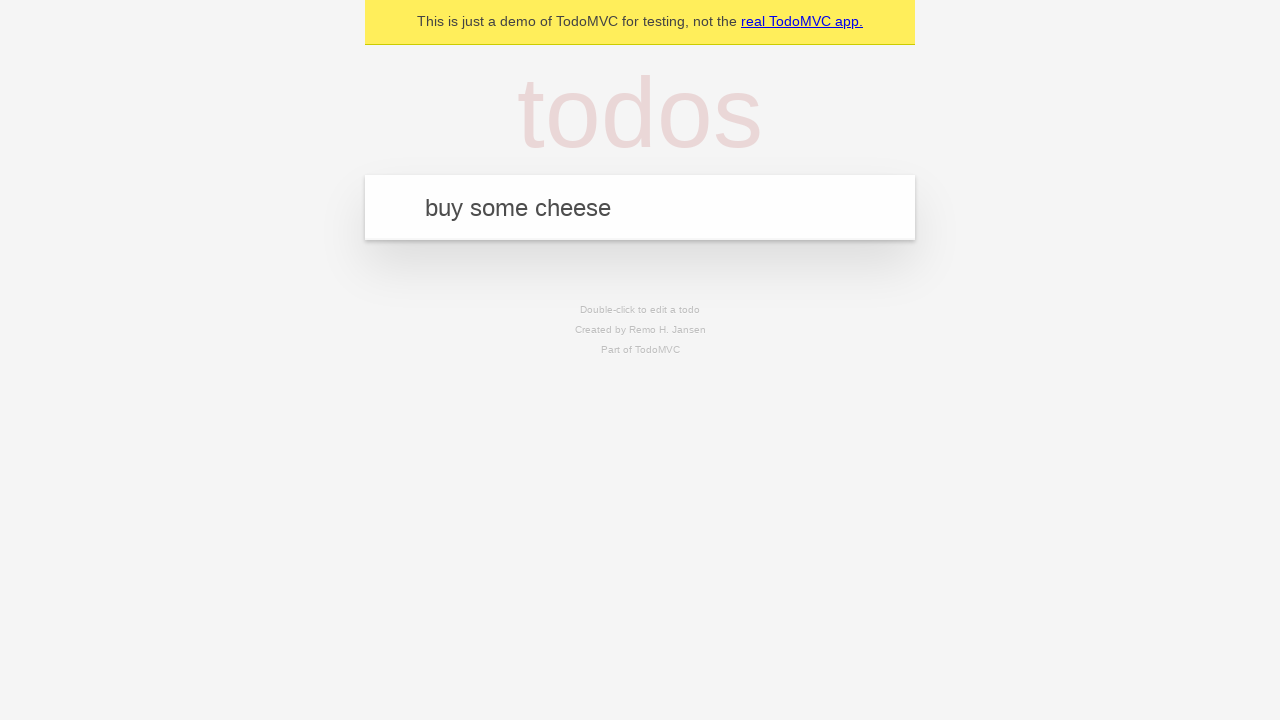

Pressed Enter to add todo 'buy some cheese' on internal:attr=[placeholder="What needs to be done?"i]
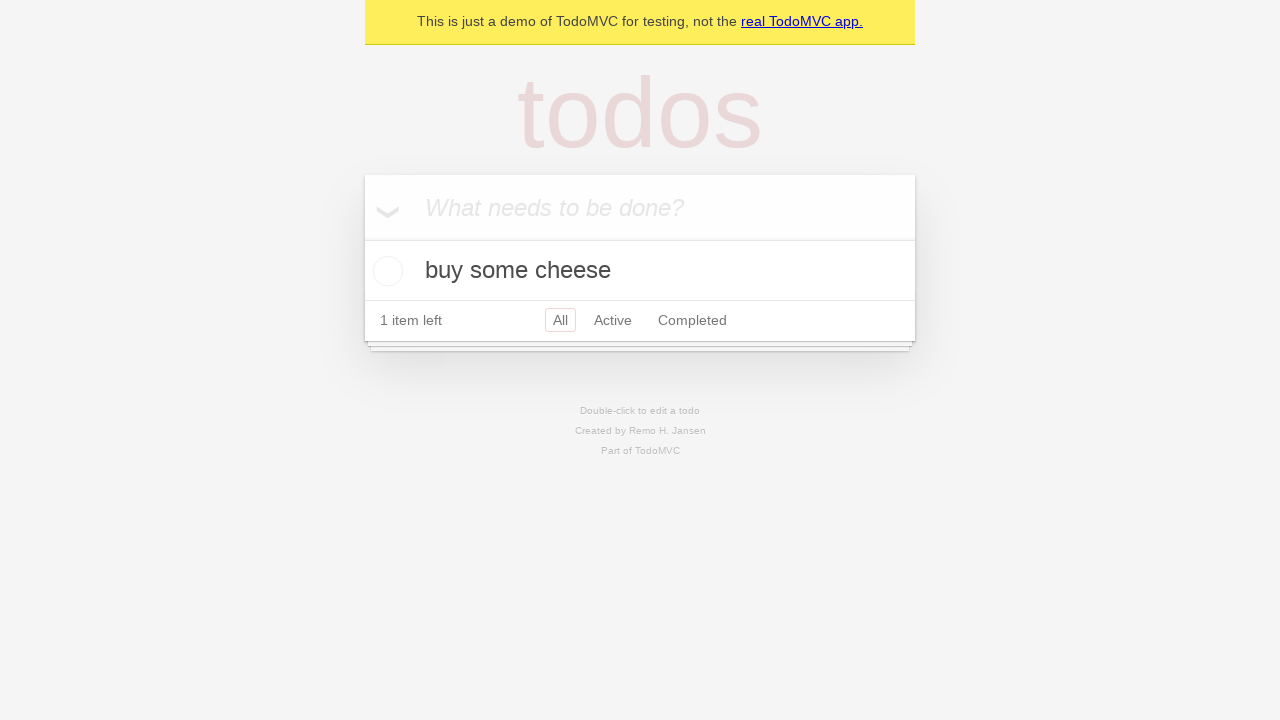

Filled new todo field with 'feed the cat' on internal:attr=[placeholder="What needs to be done?"i]
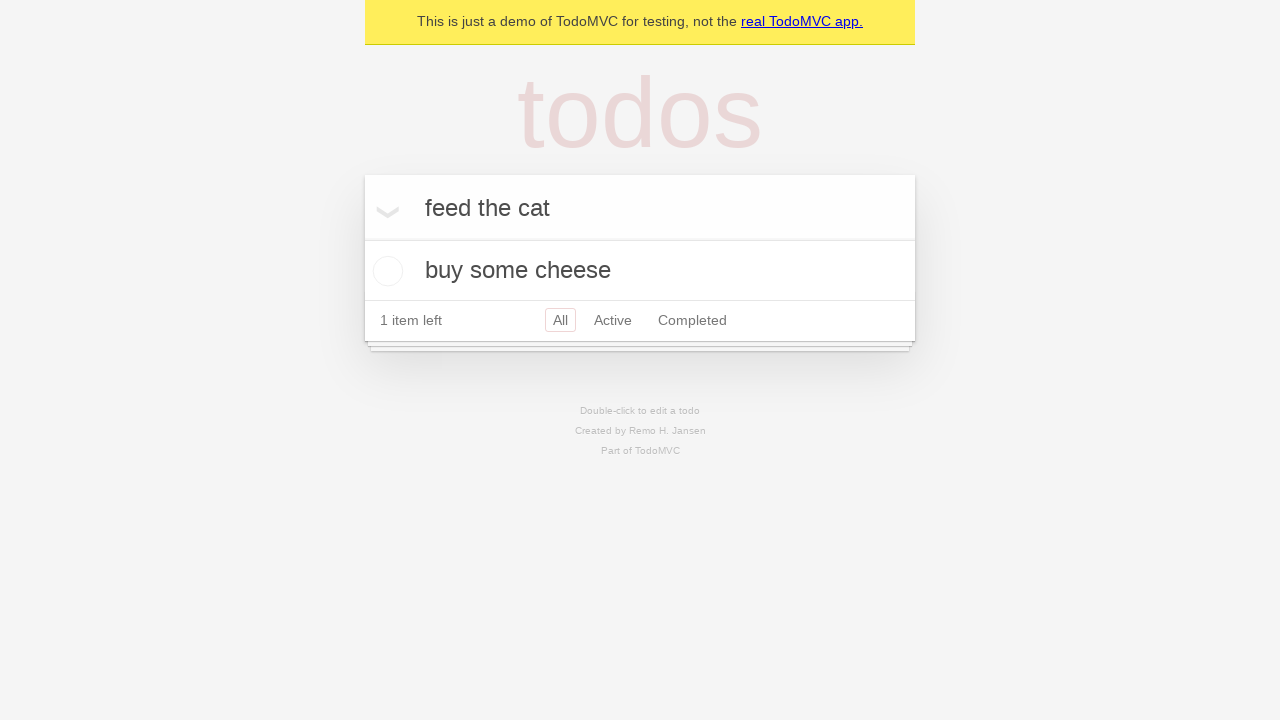

Pressed Enter to add todo 'feed the cat' on internal:attr=[placeholder="What needs to be done?"i]
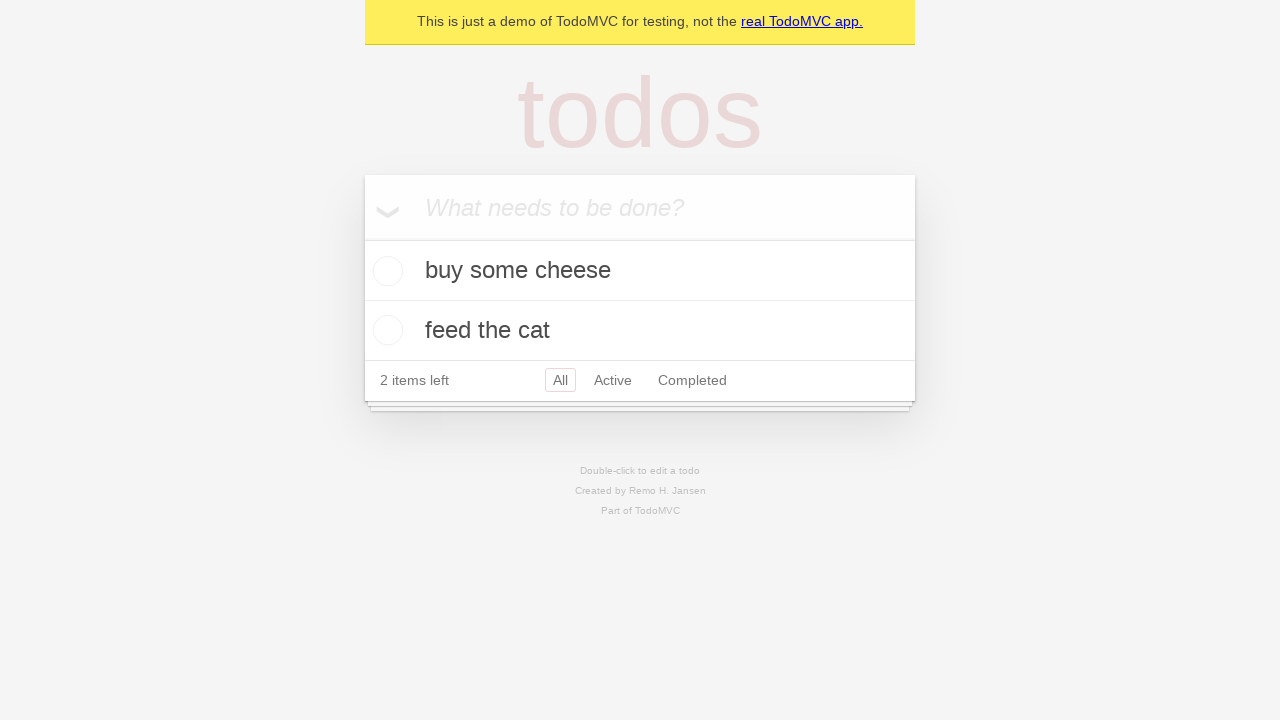

Filled new todo field with 'book a doctors appointment' on internal:attr=[placeholder="What needs to be done?"i]
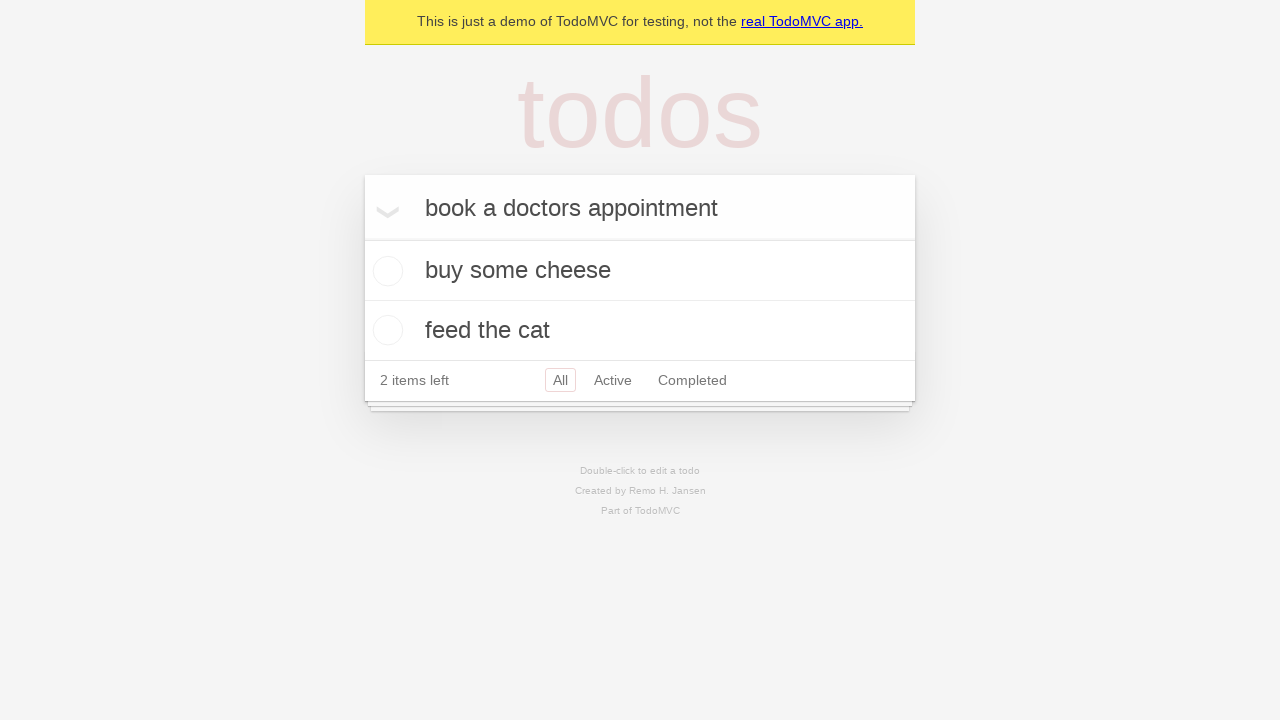

Pressed Enter to add todo 'book a doctors appointment' on internal:attr=[placeholder="What needs to be done?"i]
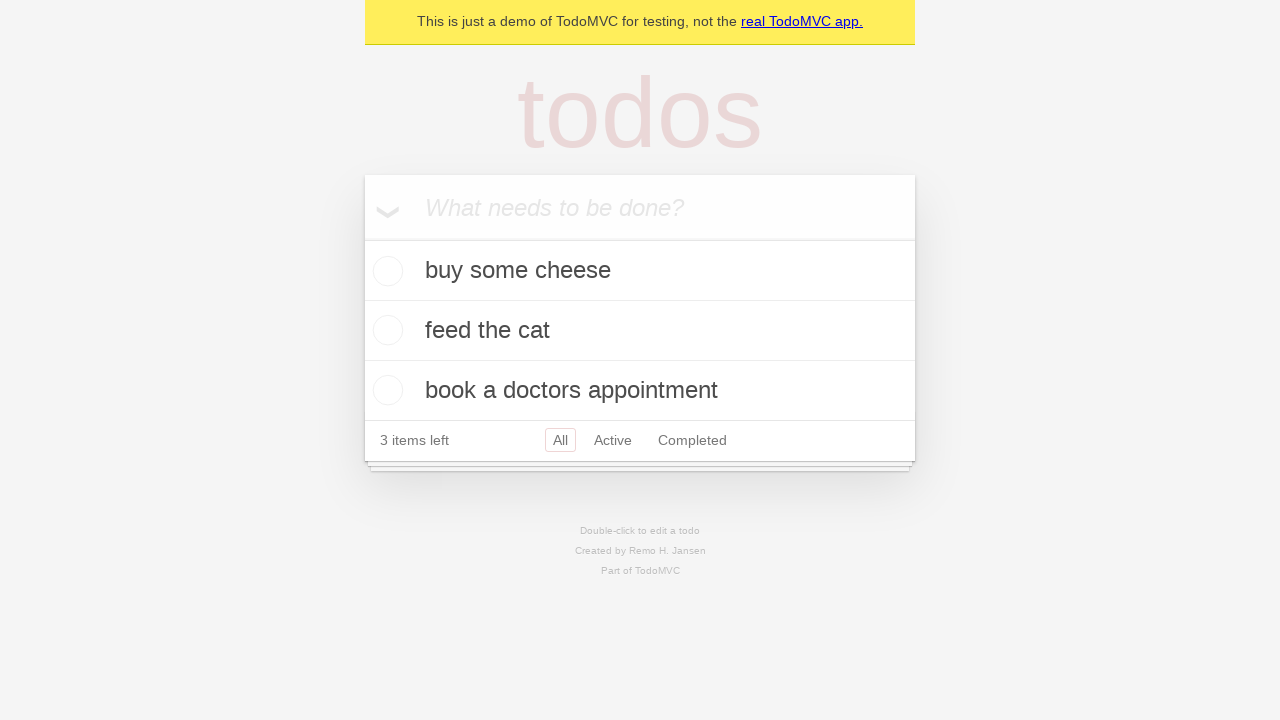

All three todo items loaded
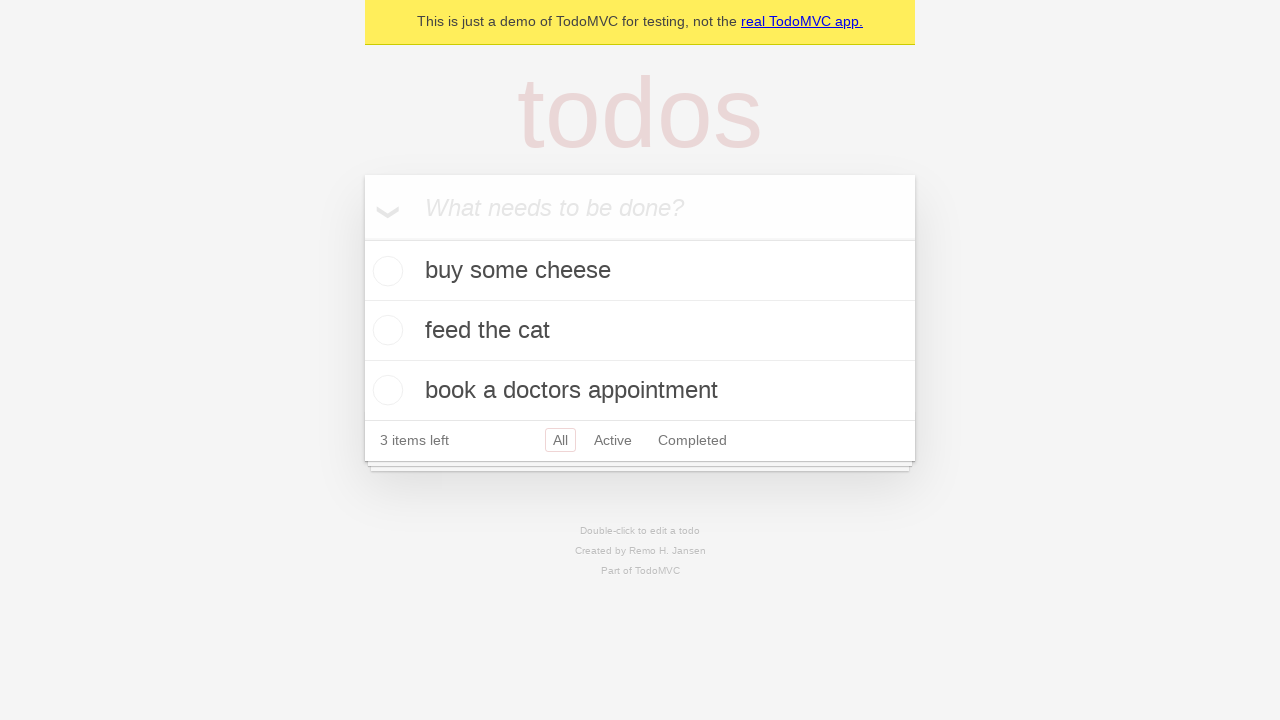

Located toggle all checkbox
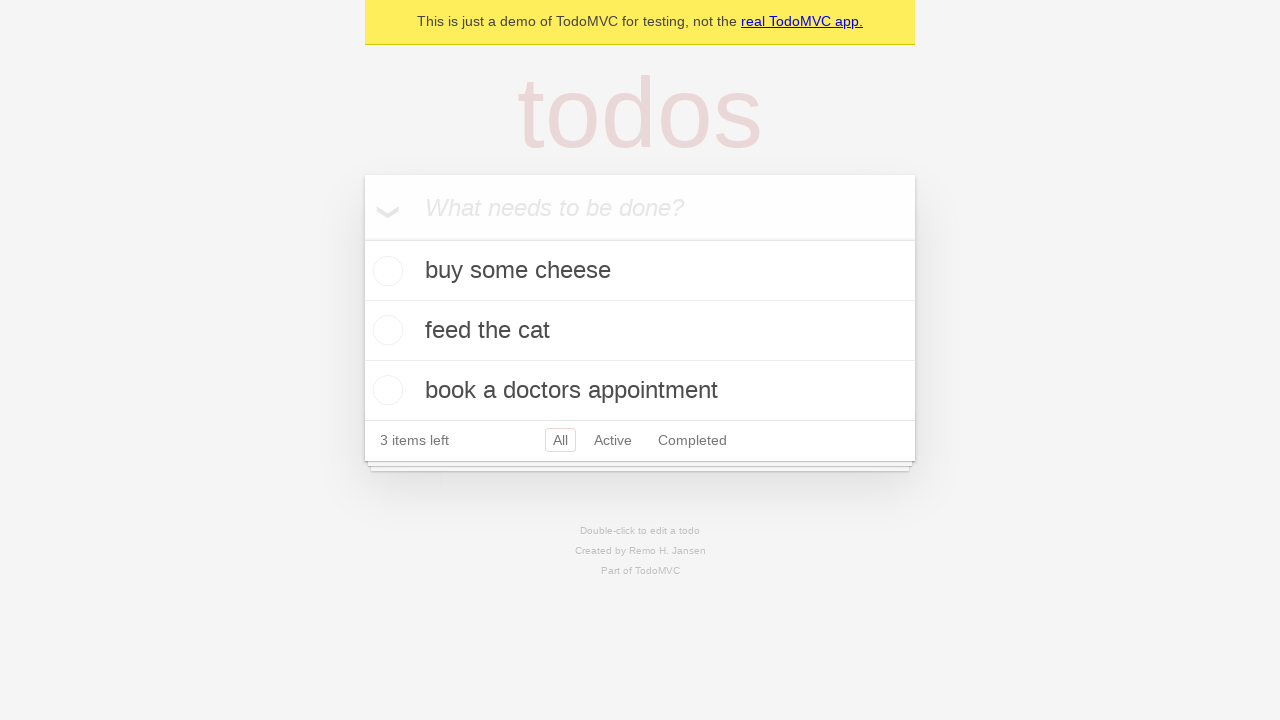

Checked toggle all checkbox to mark all items as complete at (362, 238) on internal:label="Mark all as complete"i
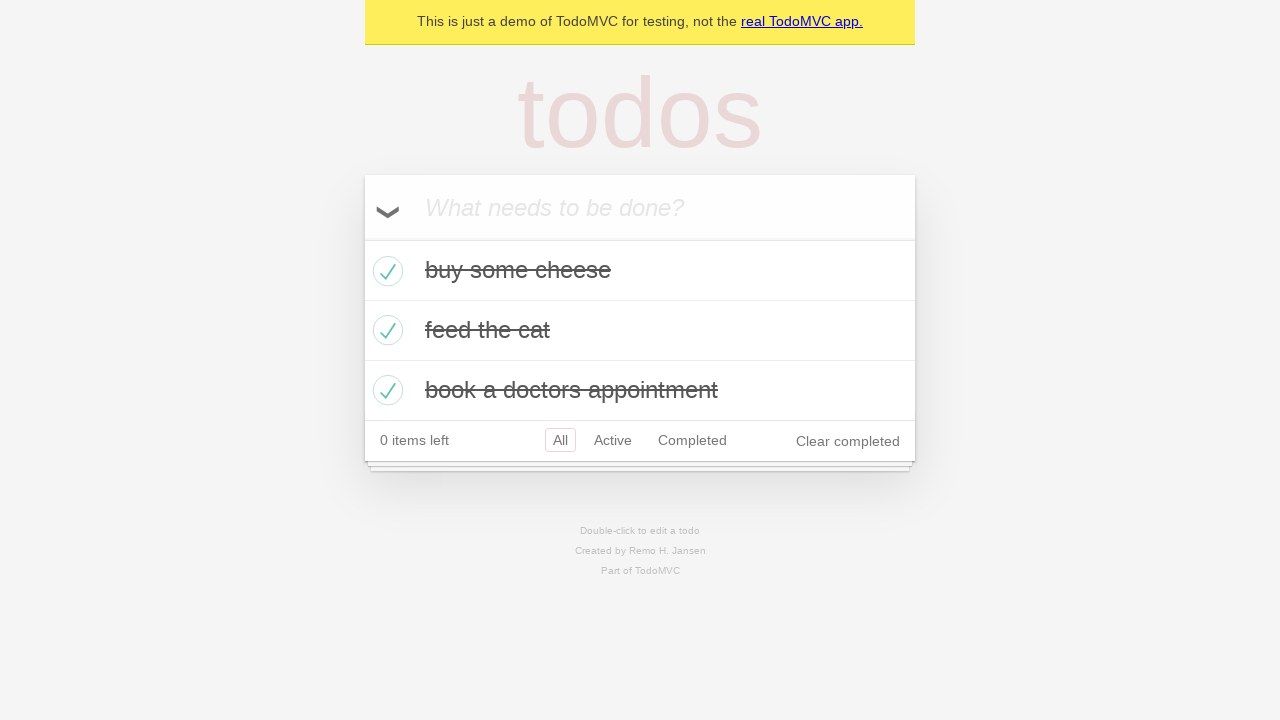

Waited 200ms for animation to complete
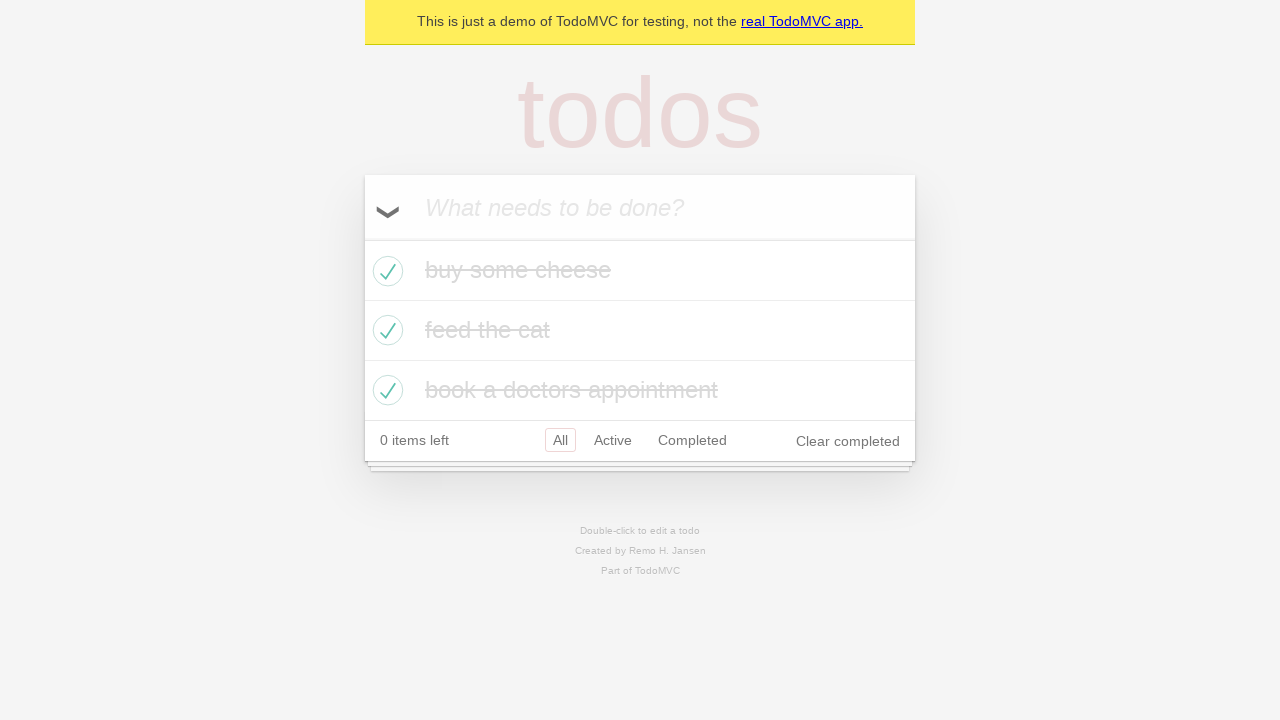

Unchecked toggle all checkbox to clear complete state of all items at (362, 238) on internal:label="Mark all as complete"i
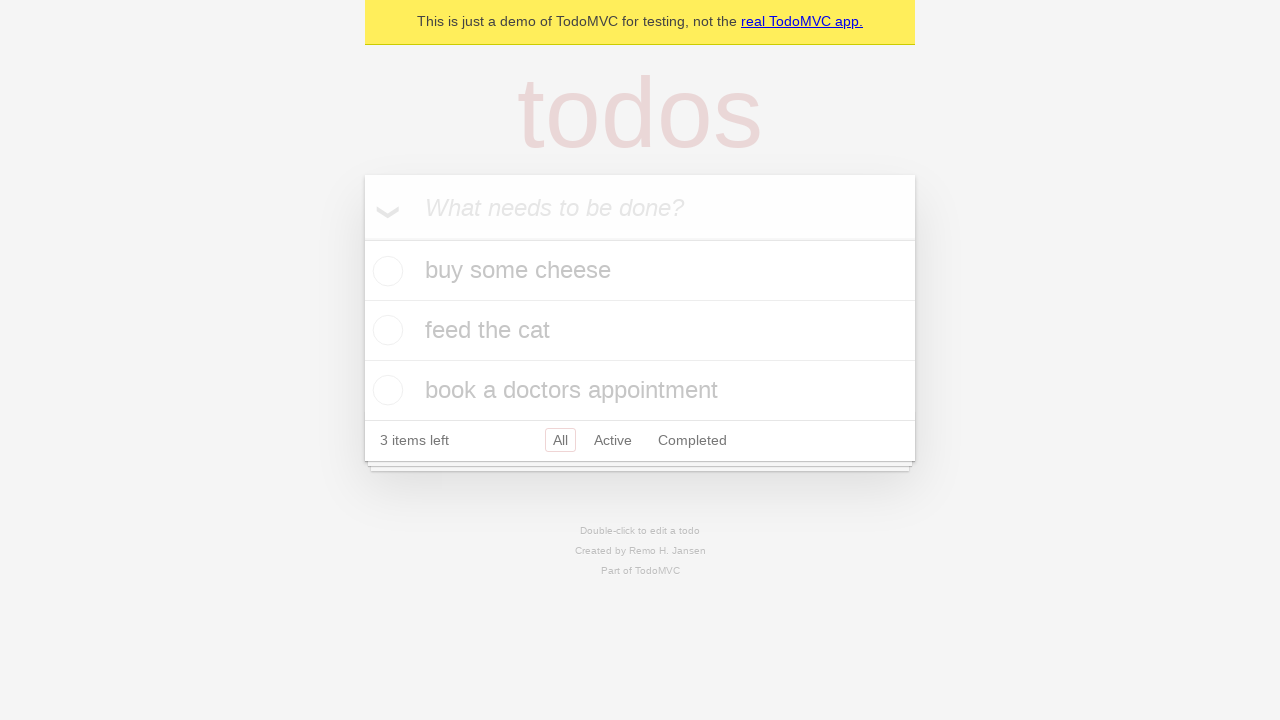

Waited 200ms for all items to revert to uncompleted state
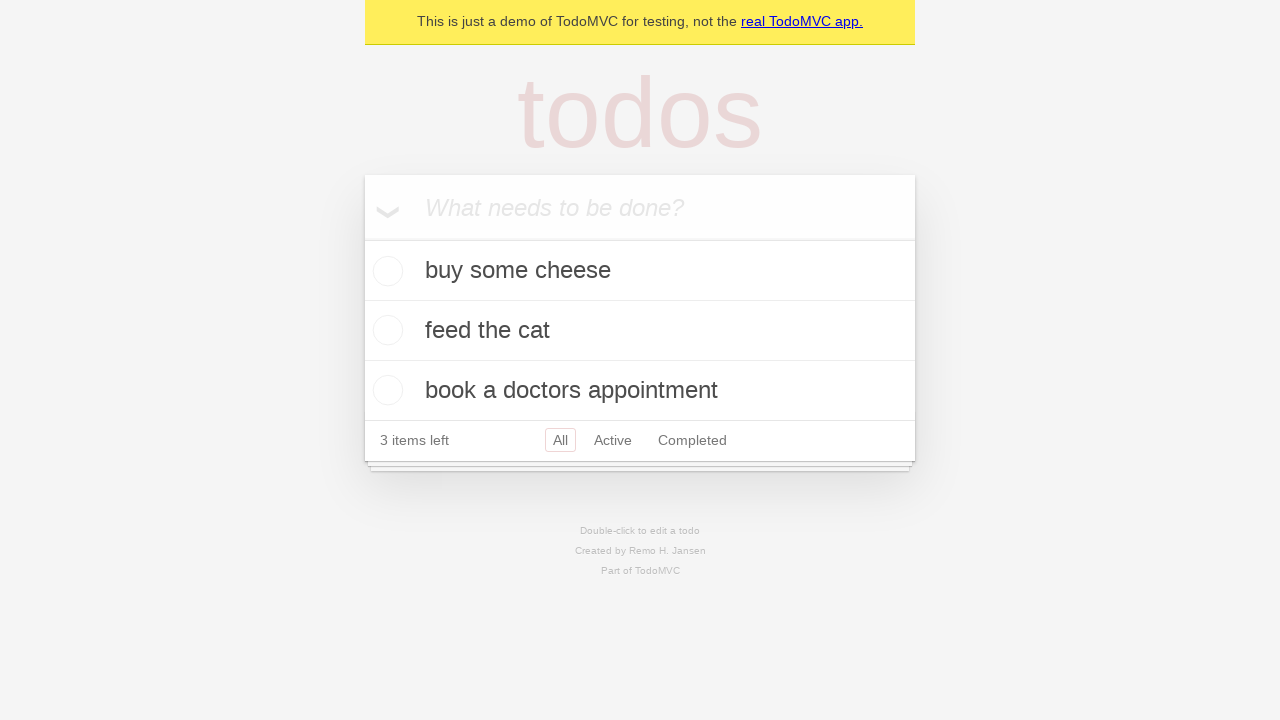

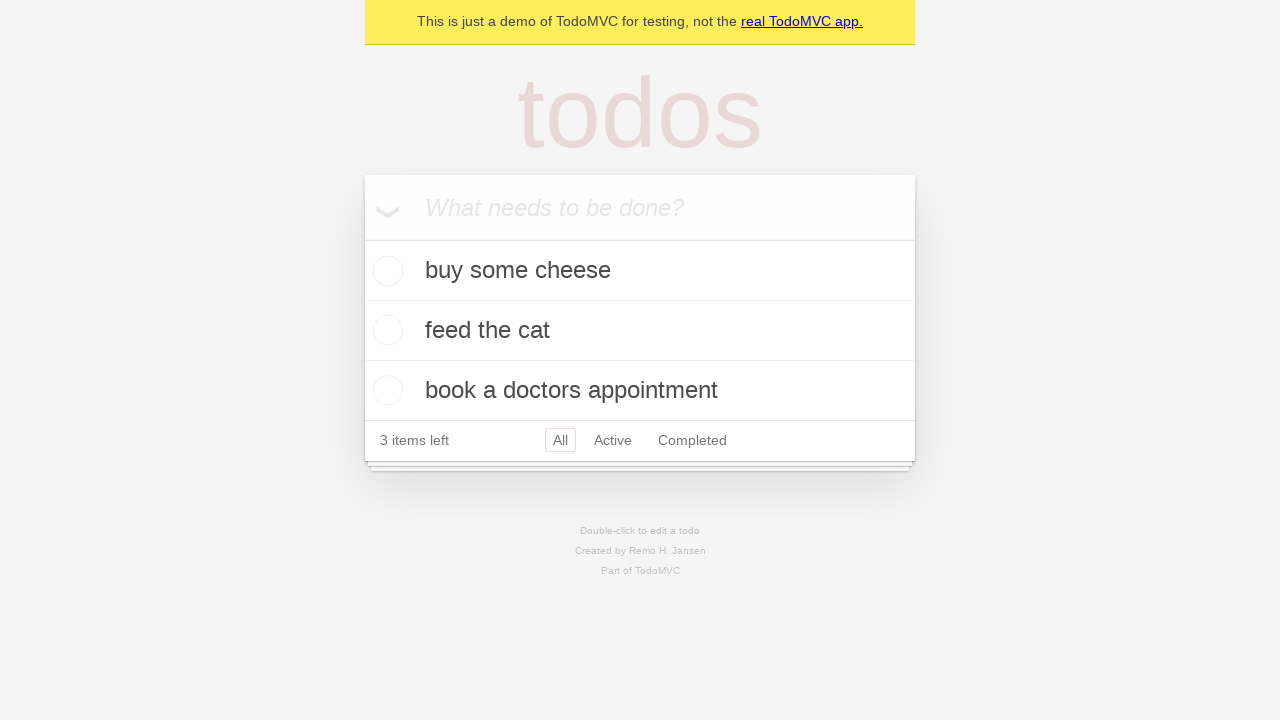